Tests a math quiz page by reading two numbers displayed on the page, calculating their sum, selecting the correct answer from a dropdown menu, and submitting the form.

Starting URL: http://suninjuly.github.io/selects1.html

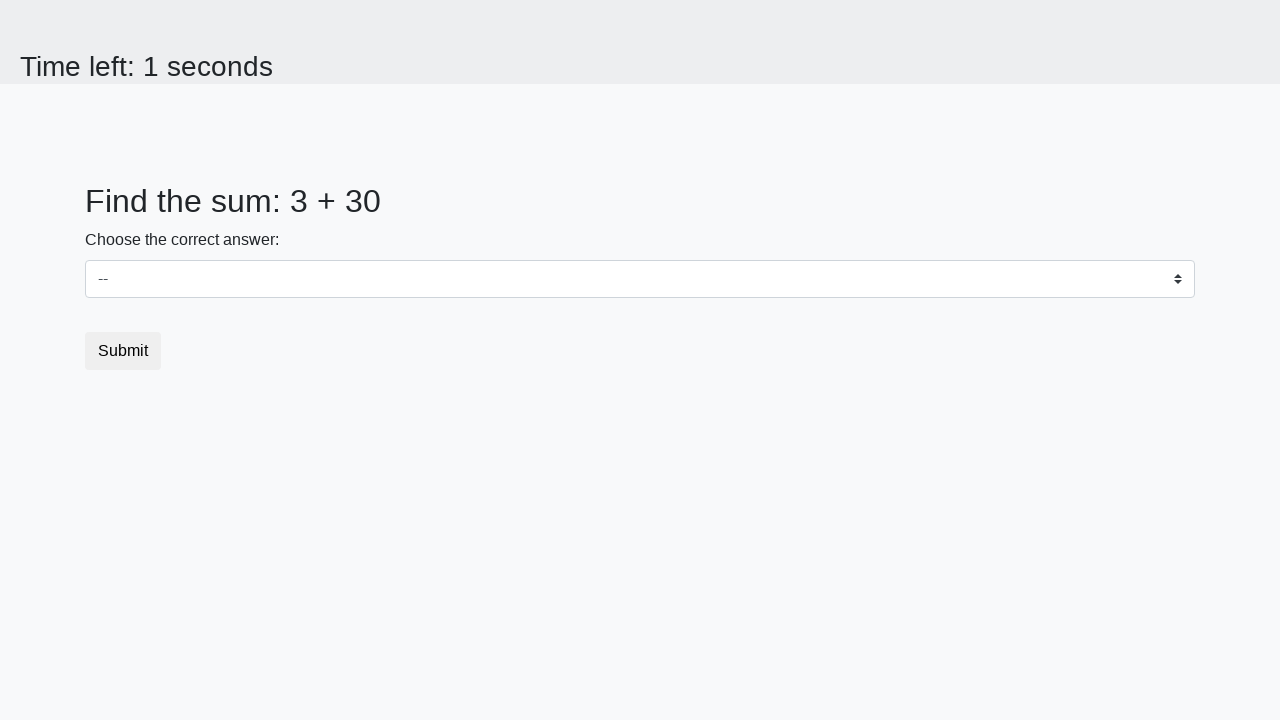

Read first number from #num1 element
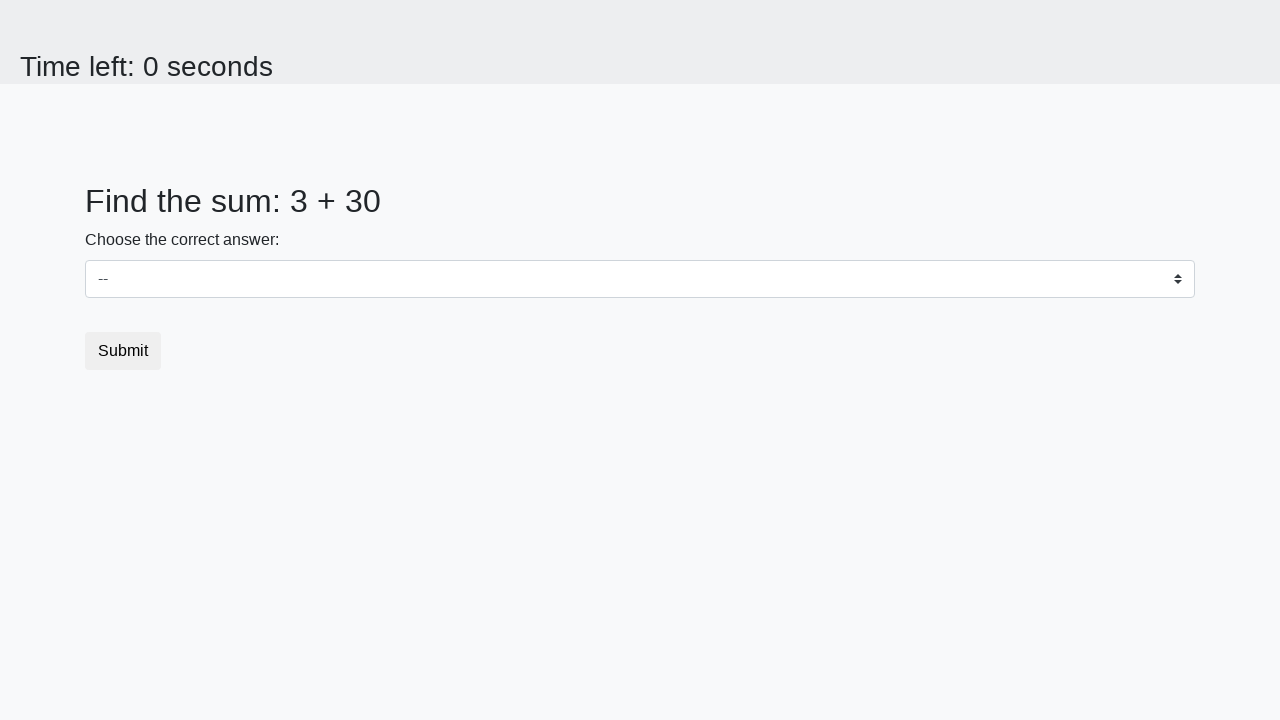

Read second number from #num2 element
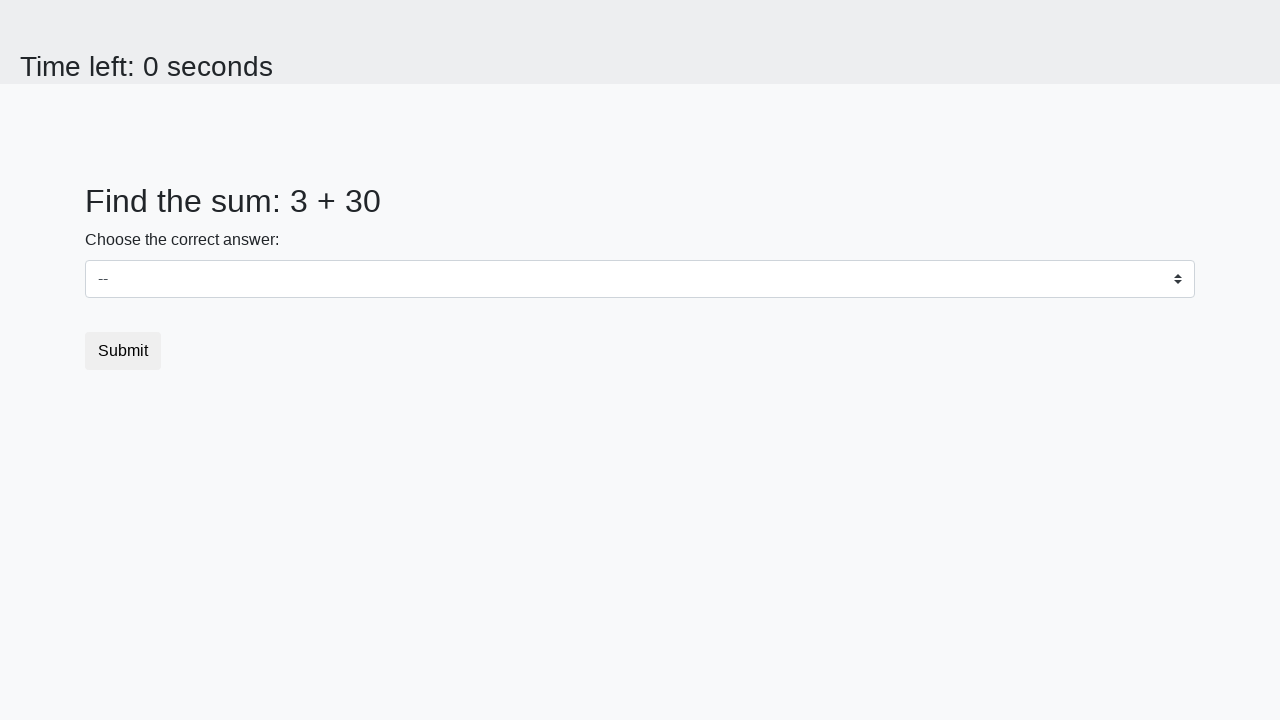

Calculated sum: 3 + 30 = 33
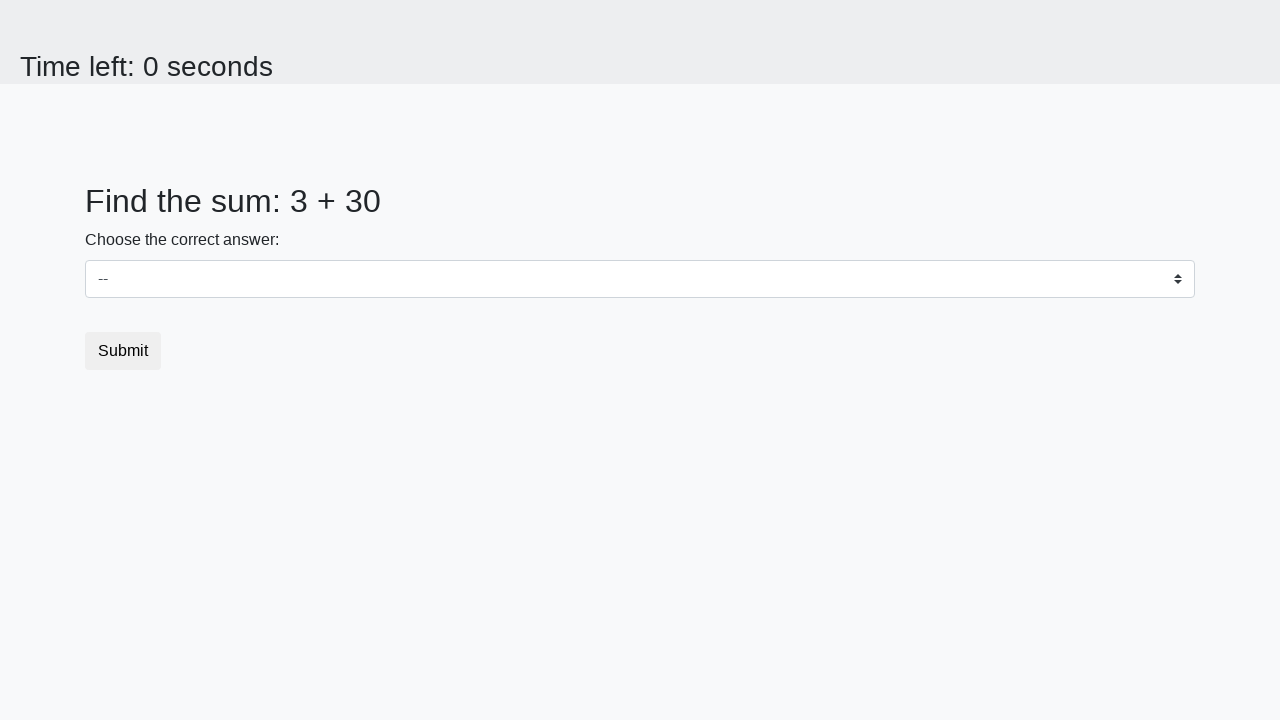

Selected answer 33 from dropdown menu on select
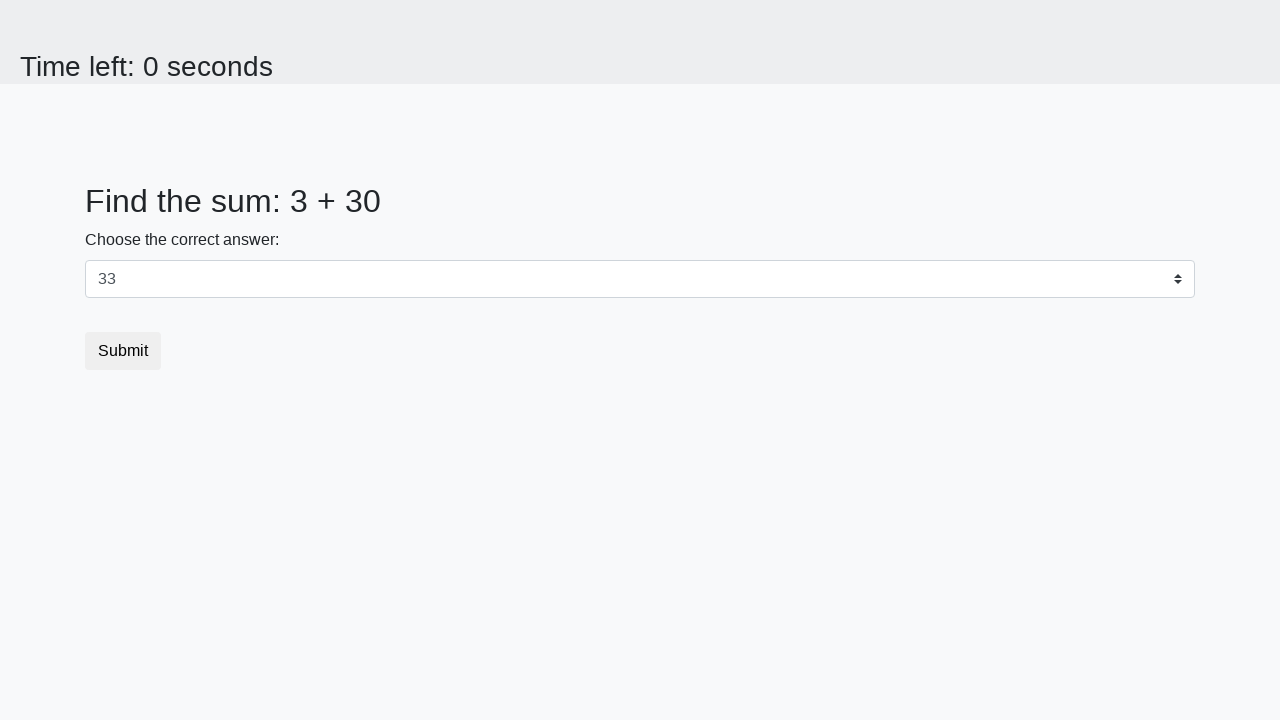

Clicked submit button to complete quiz at (123, 351) on button.btn
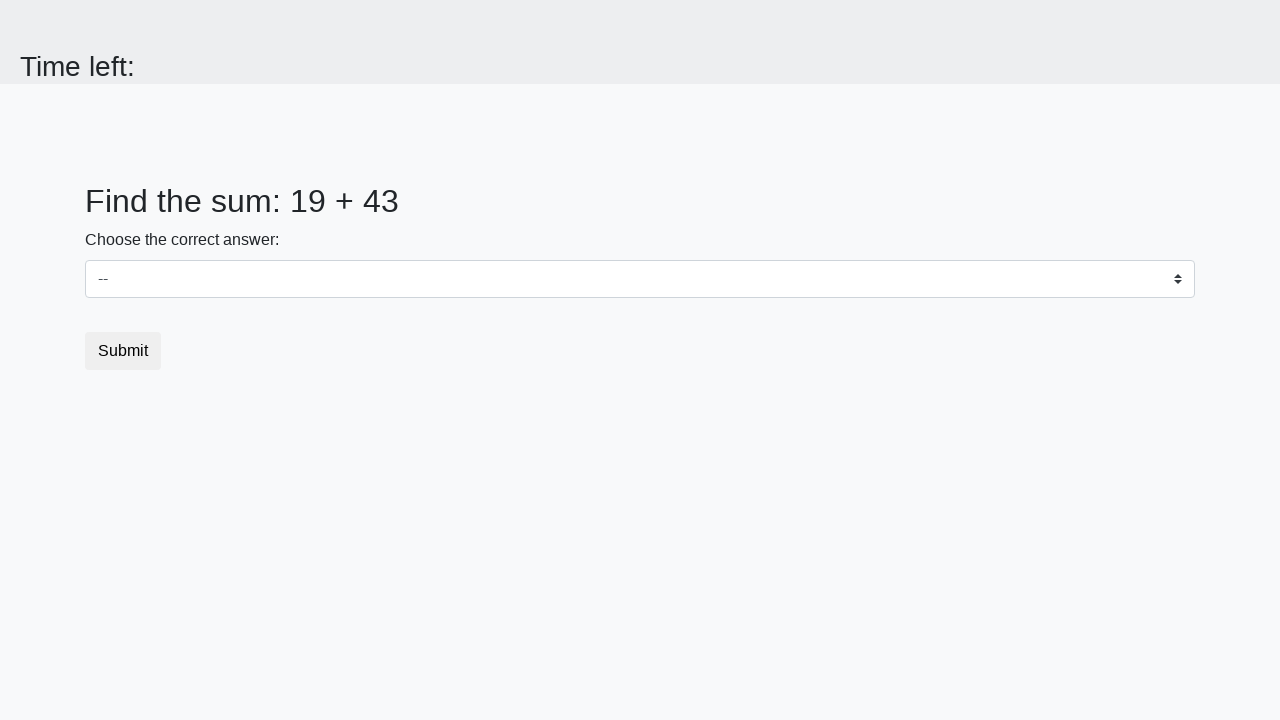

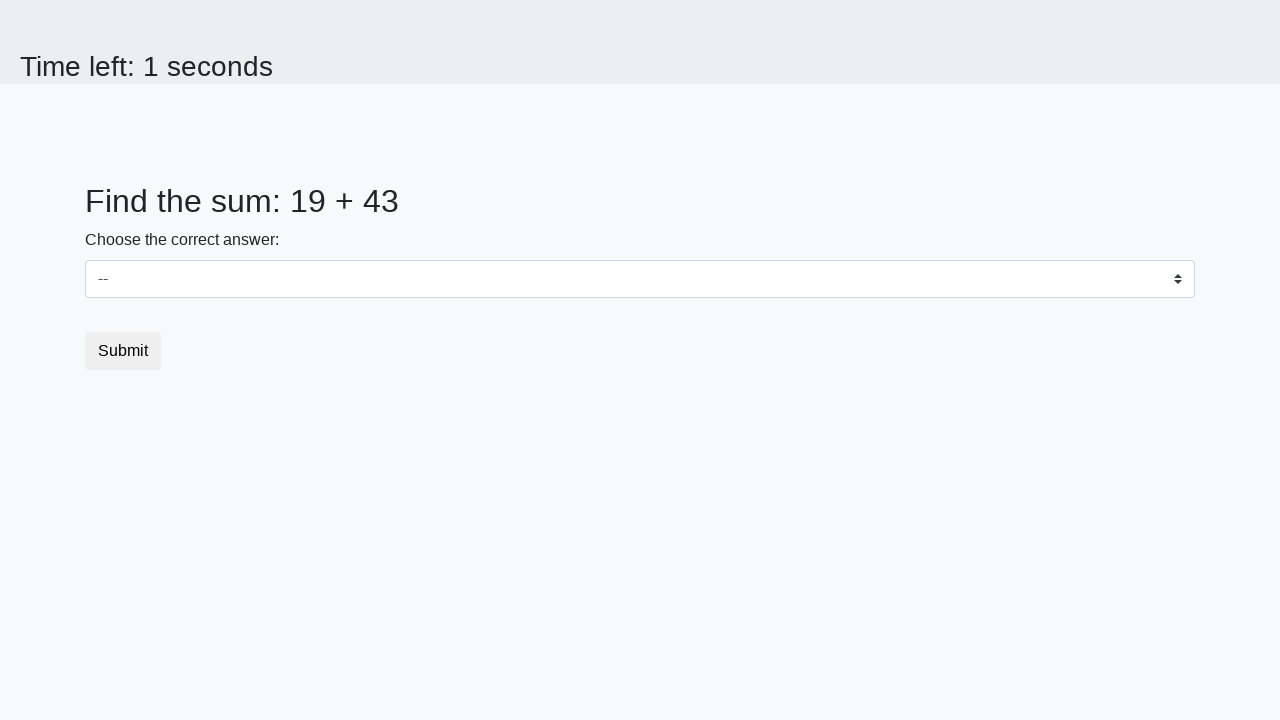